Tests window switching functionality by clicking a link that opens a new window, extracting email text from the child window, and using it to fill a form field in the parent window

Starting URL: https://rahulshettyacademy.com/loginpagePractise/

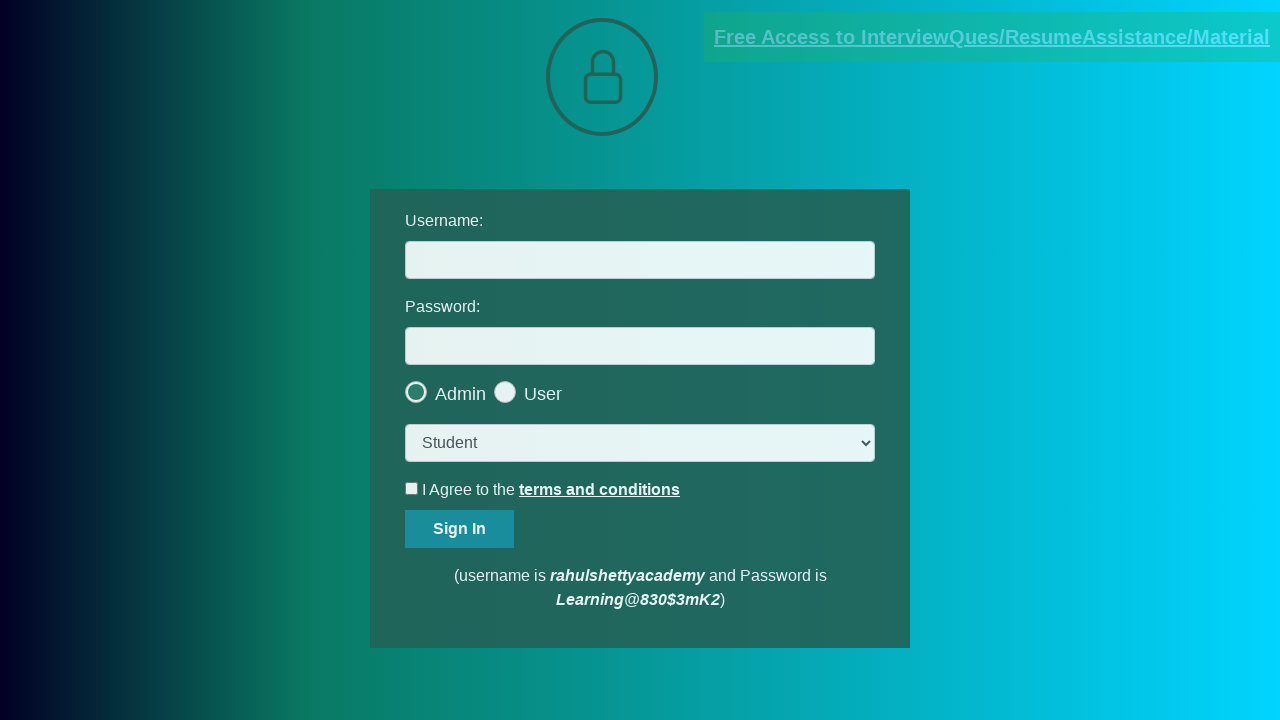

Clicked blinking text link to open new window at (992, 37) on .blinkingText
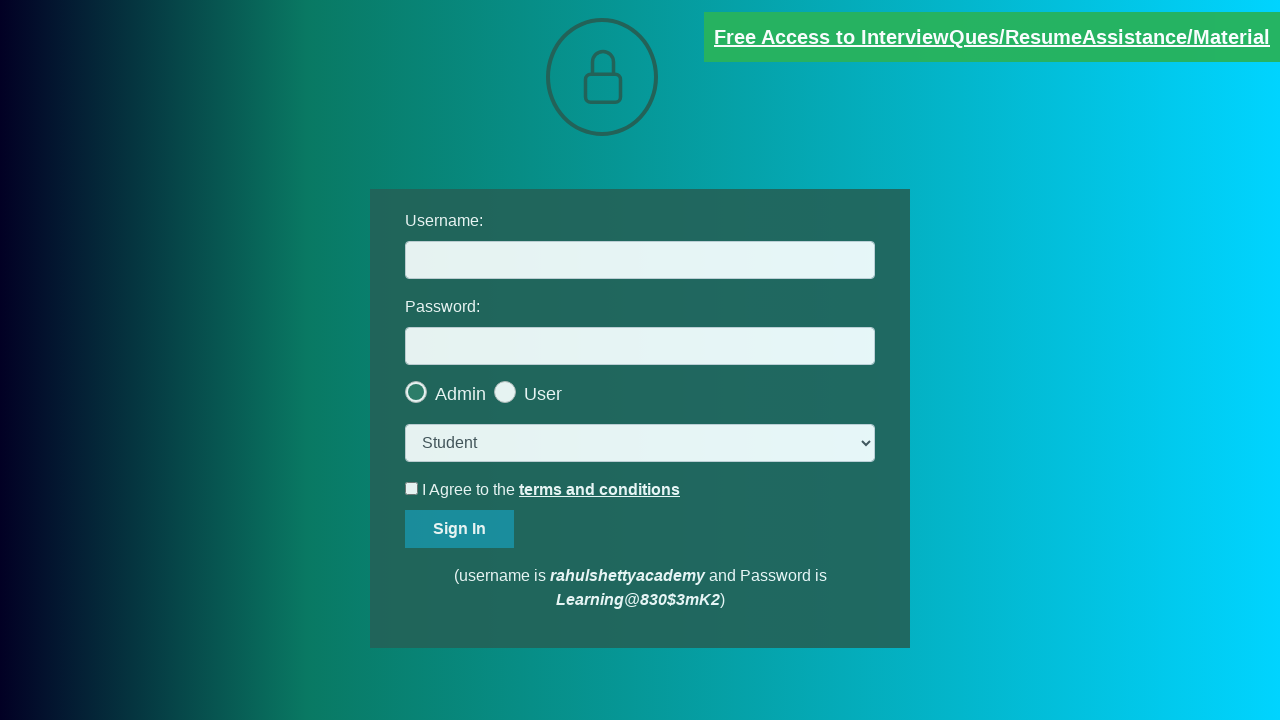

Child window opened and captured
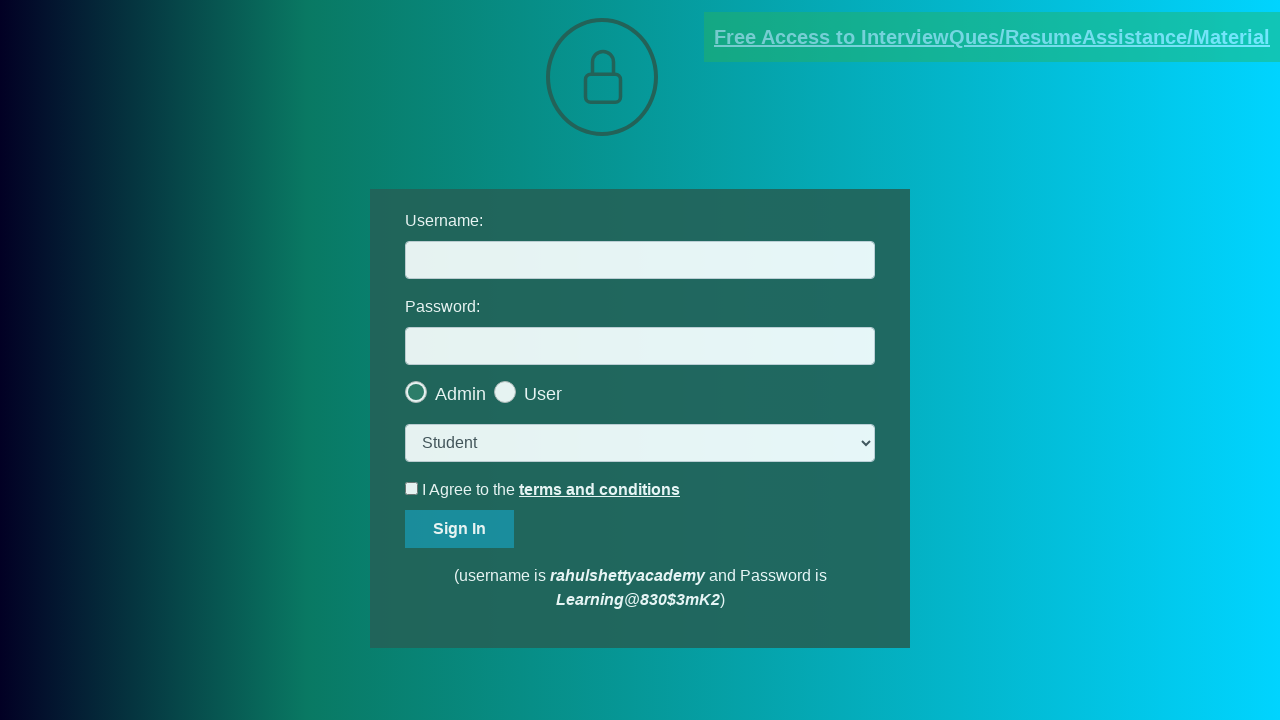

Extracted red paragraph text from child window
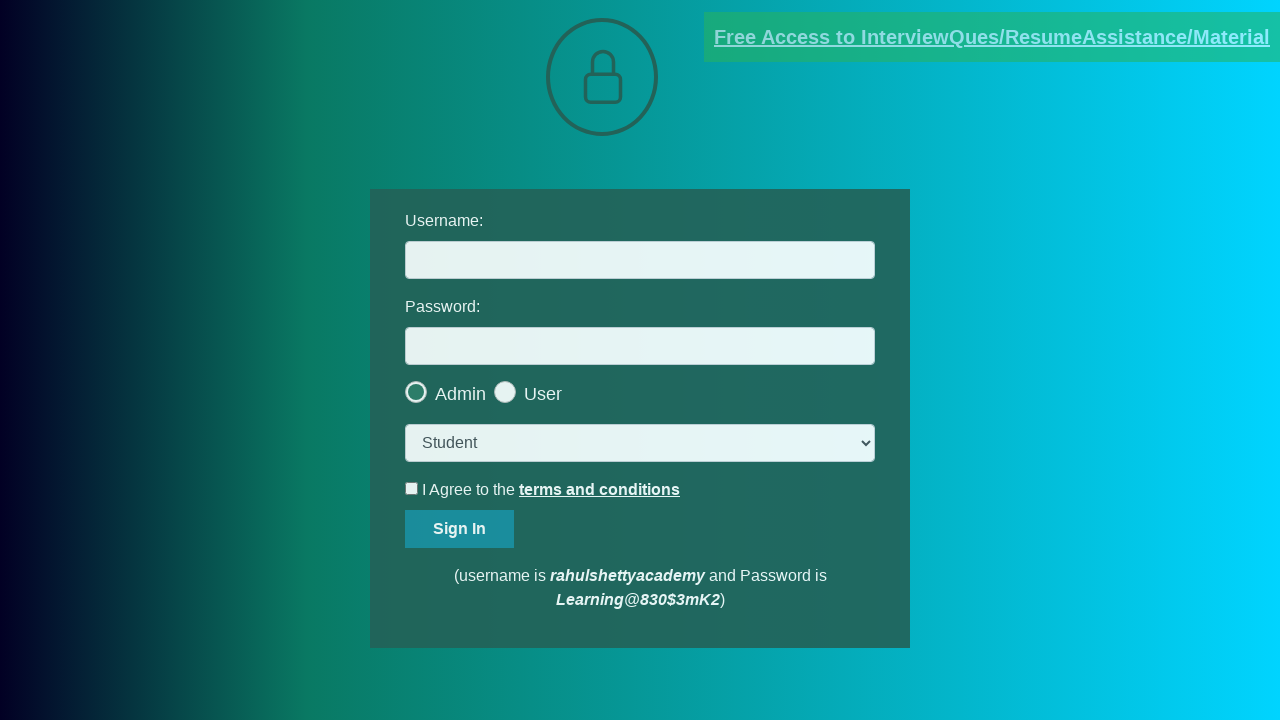

Parsed email address from text: mentor@rahulshettyacademy.com
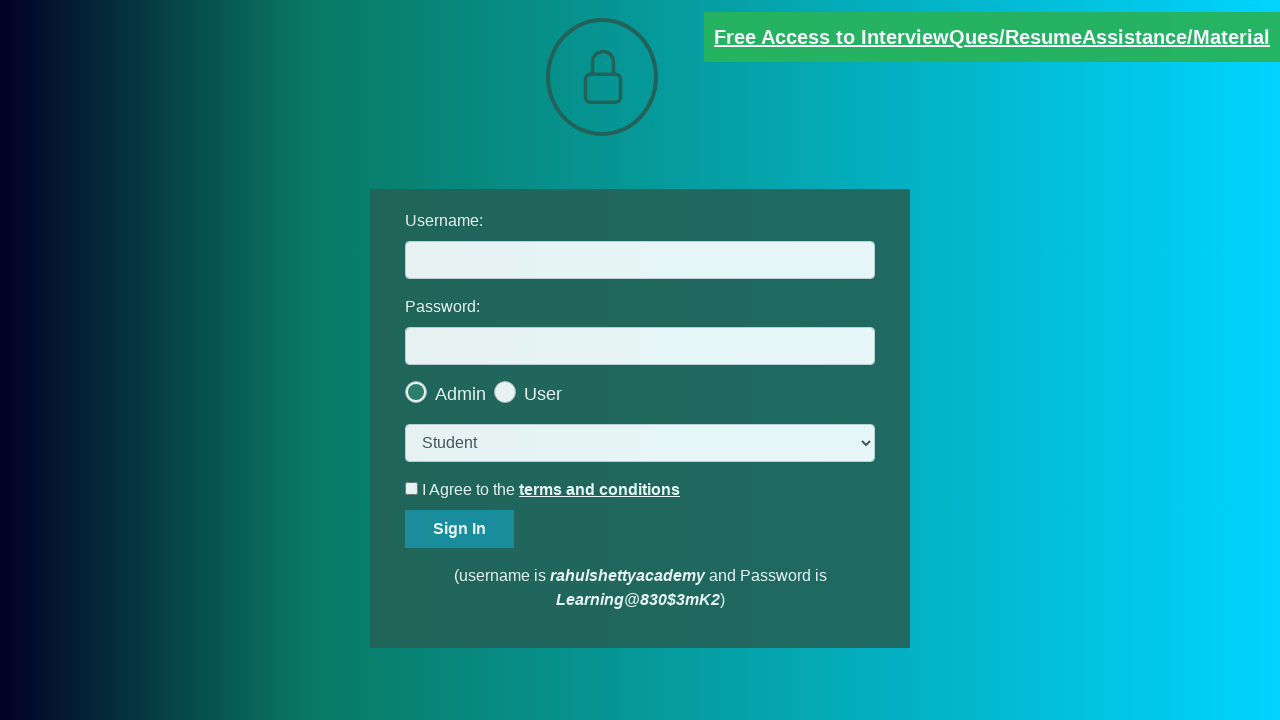

Filled username field in parent window with extracted email on #username
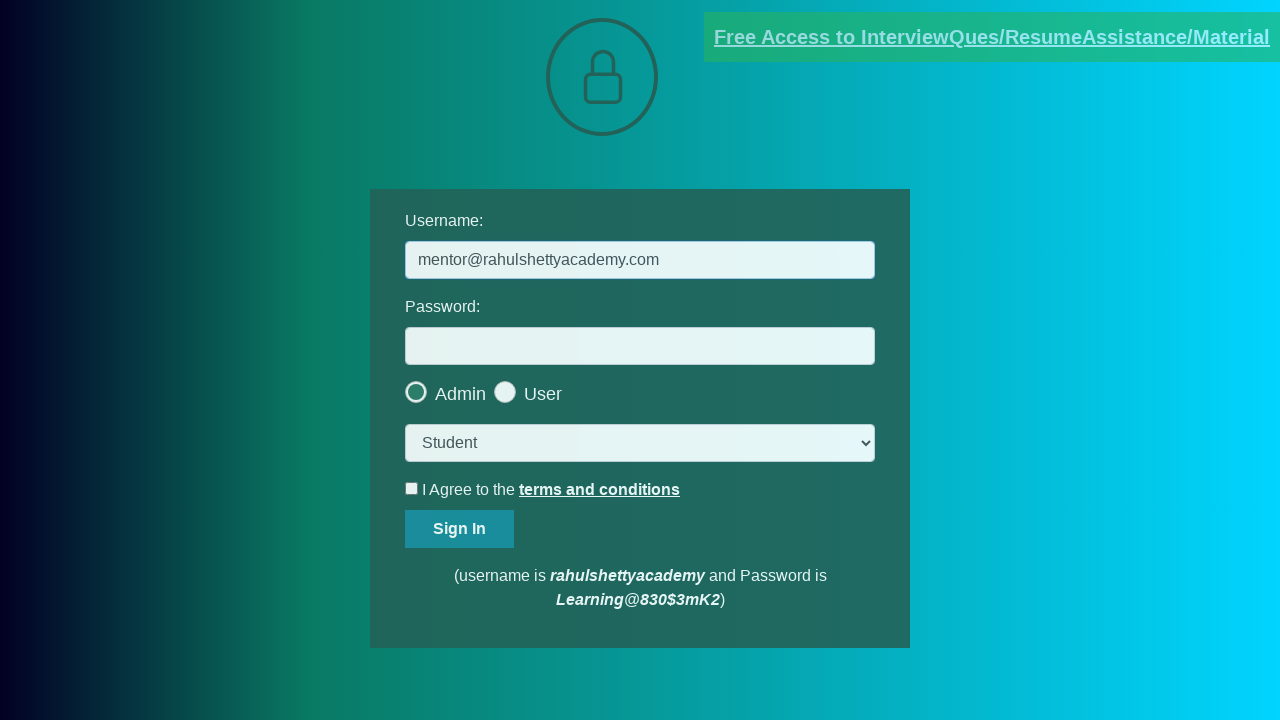

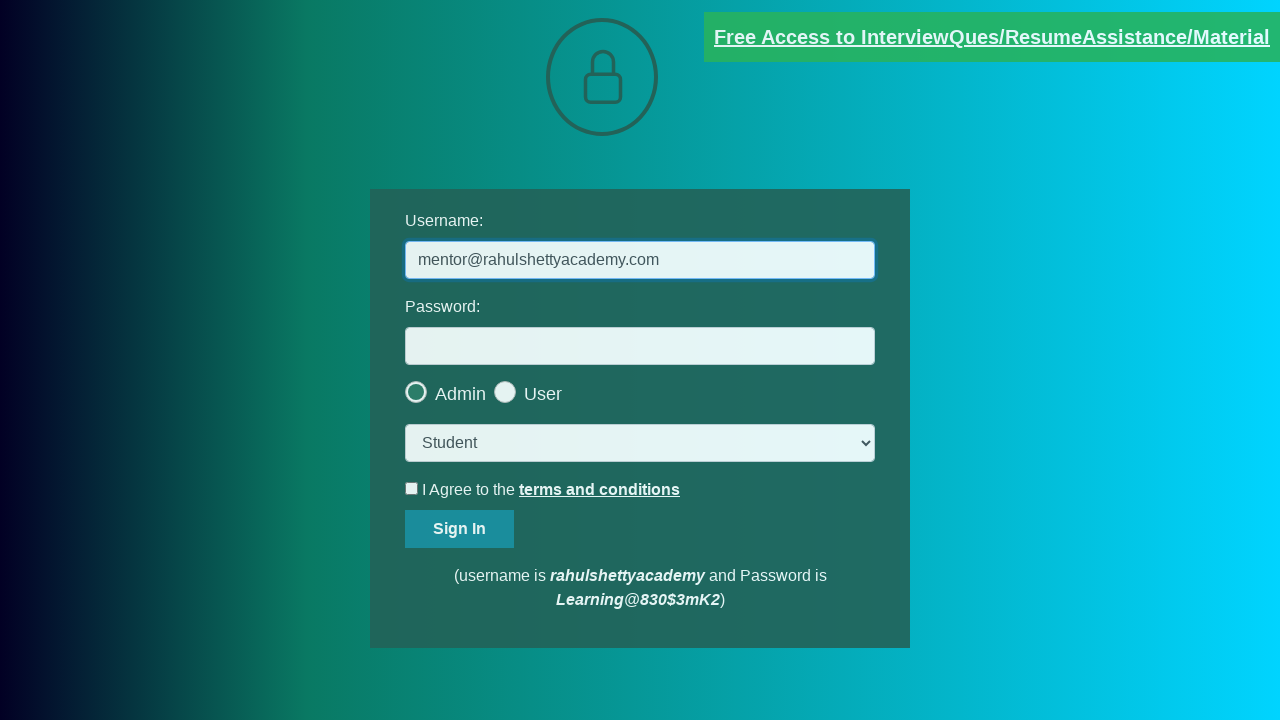